Tests JavaScript prompt functionality on W3Schools by switching to an iframe, clicking "Try it" button, entering text into the prompt dialog, accepting it, and verifying the displayed result

Starting URL: https://www.w3schools.com/js/tryit.asp?filename=tryjs_prompt

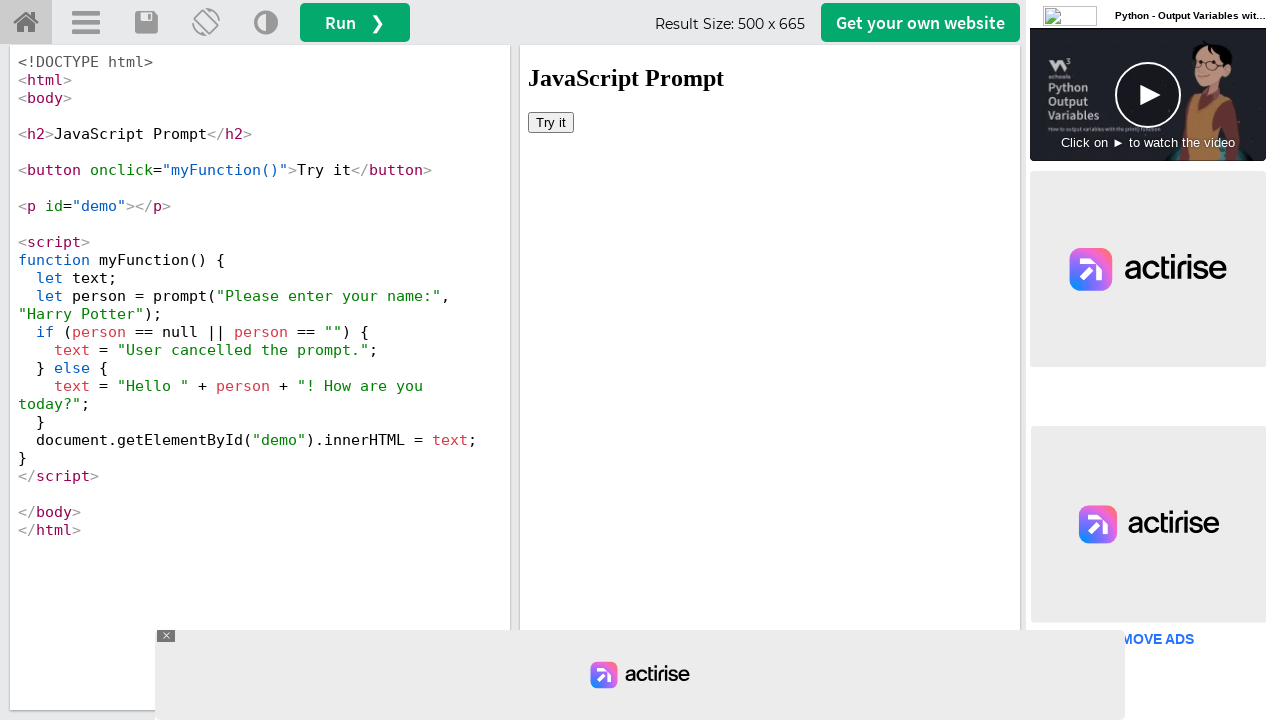

Located iframe with ID 'iframeResult'
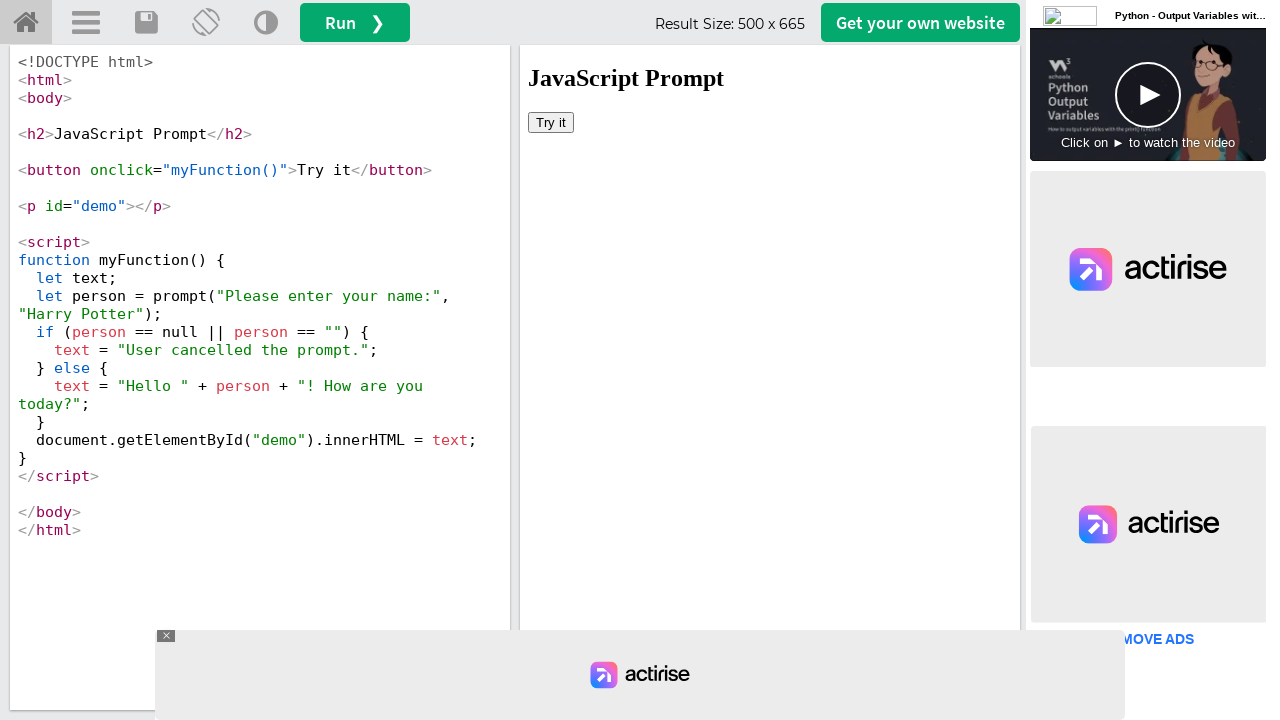

Set up dialog handler to accept prompt with text 'Jennifer'
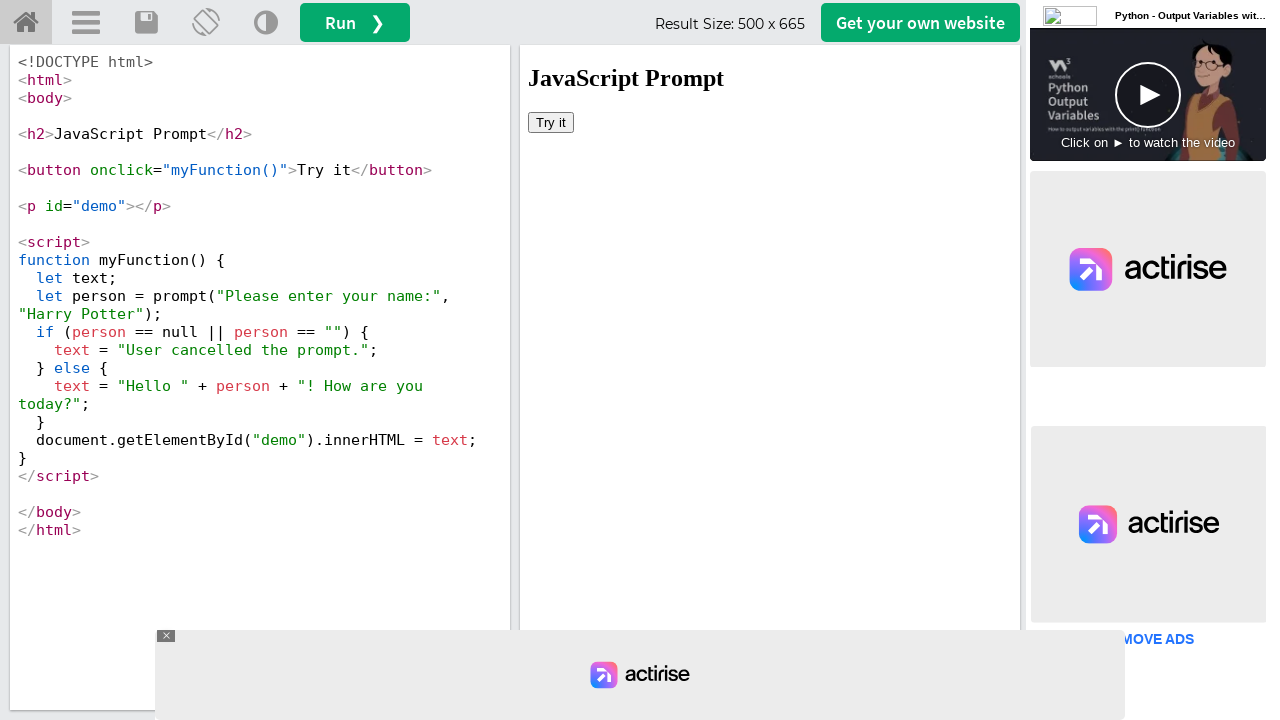

Clicked 'Try it' button to trigger JavaScript prompt dialog at (551, 122) on #iframeResult >> internal:control=enter-frame >> xpath=//button[text()='Try it']
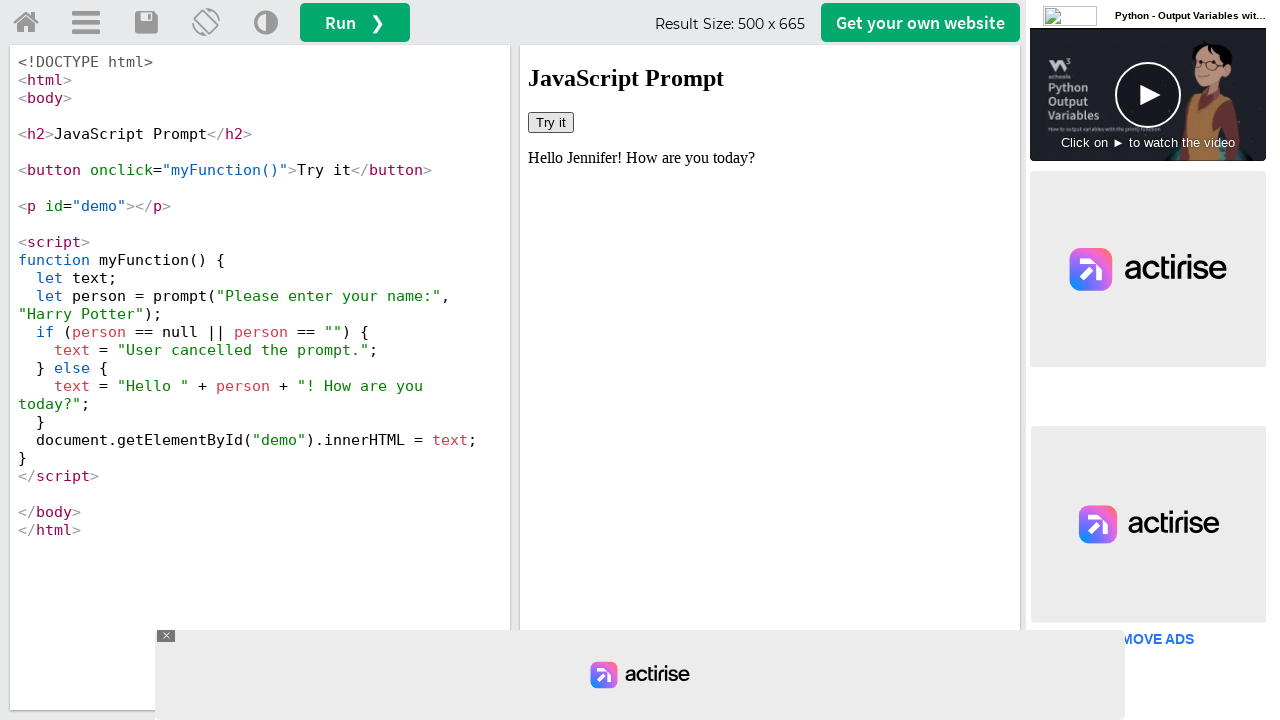

Waited for result element with ID 'demo' to be visible
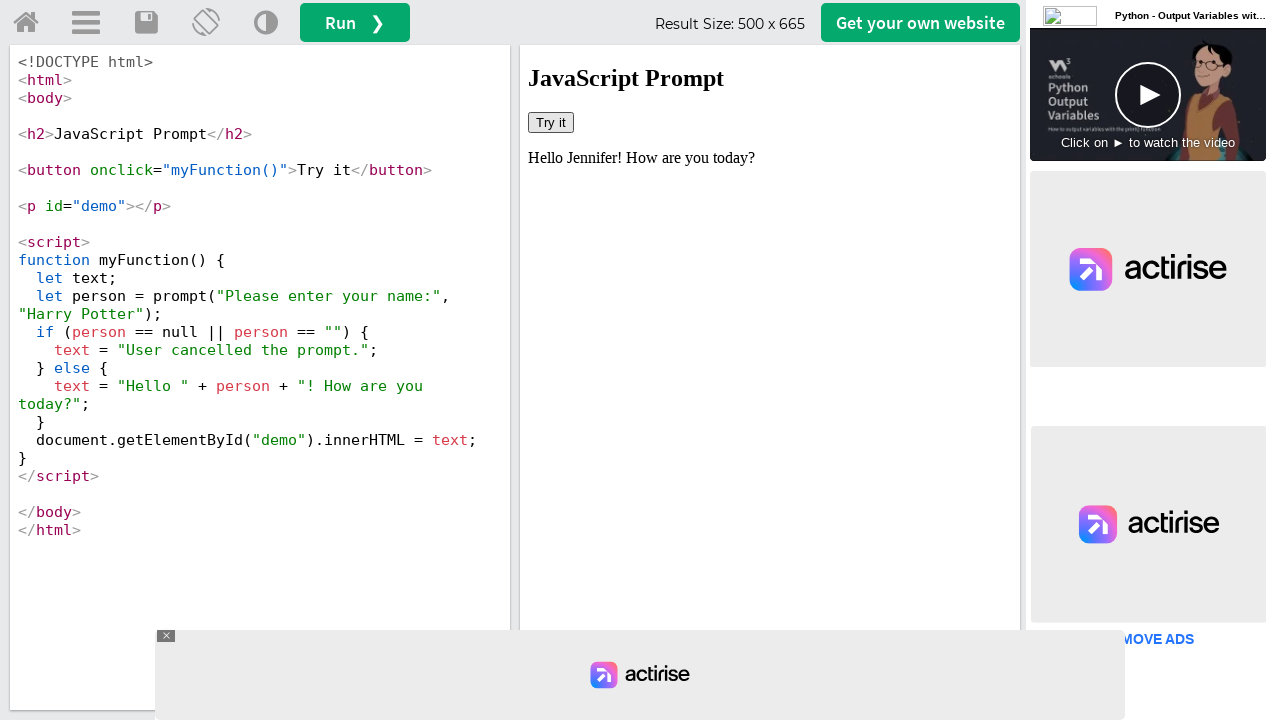

Retrieved displayed result text: 'Hello Jennifer! How are you today?'
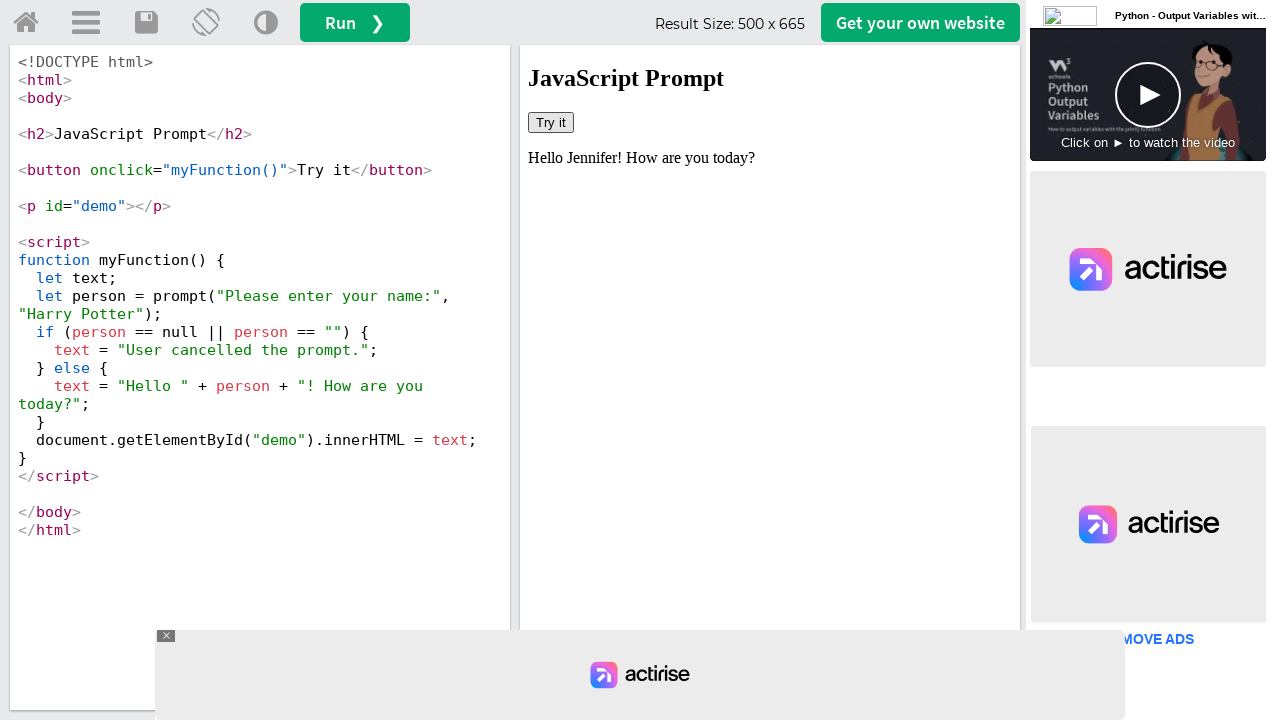

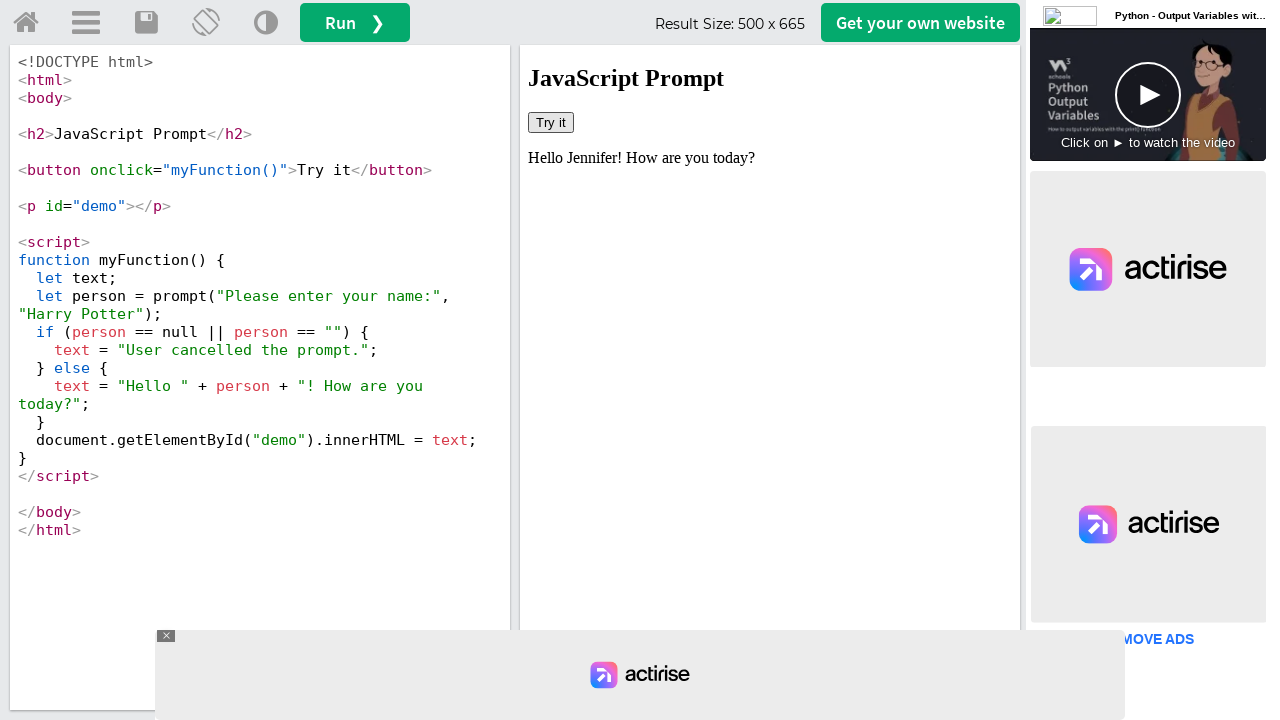